Tests form submission on demoqa.com by filling out a student registration form with personal information, selecting dates, subjects, hobbies, and address details

Starting URL: https://demoqa.com/automation-practice-form

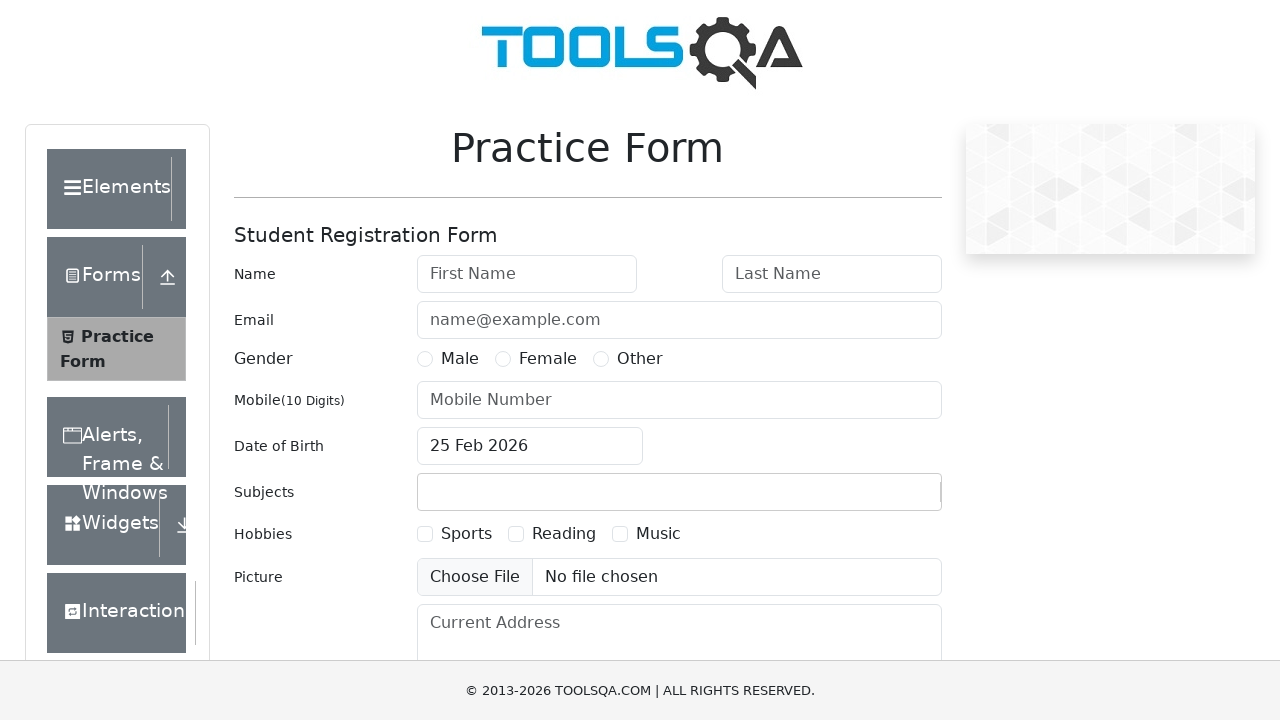

Filled first name field with 'Maksim' on #firstName
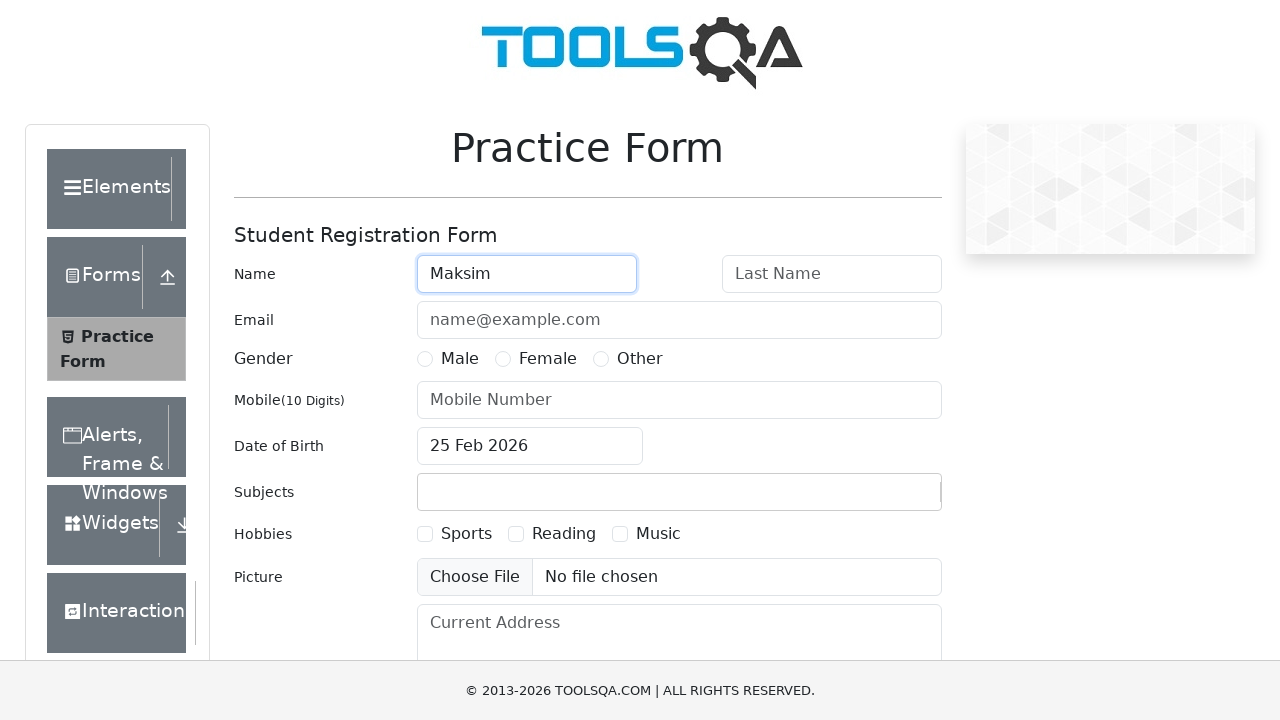

Filled last name field with 'Samoshin' on #lastName
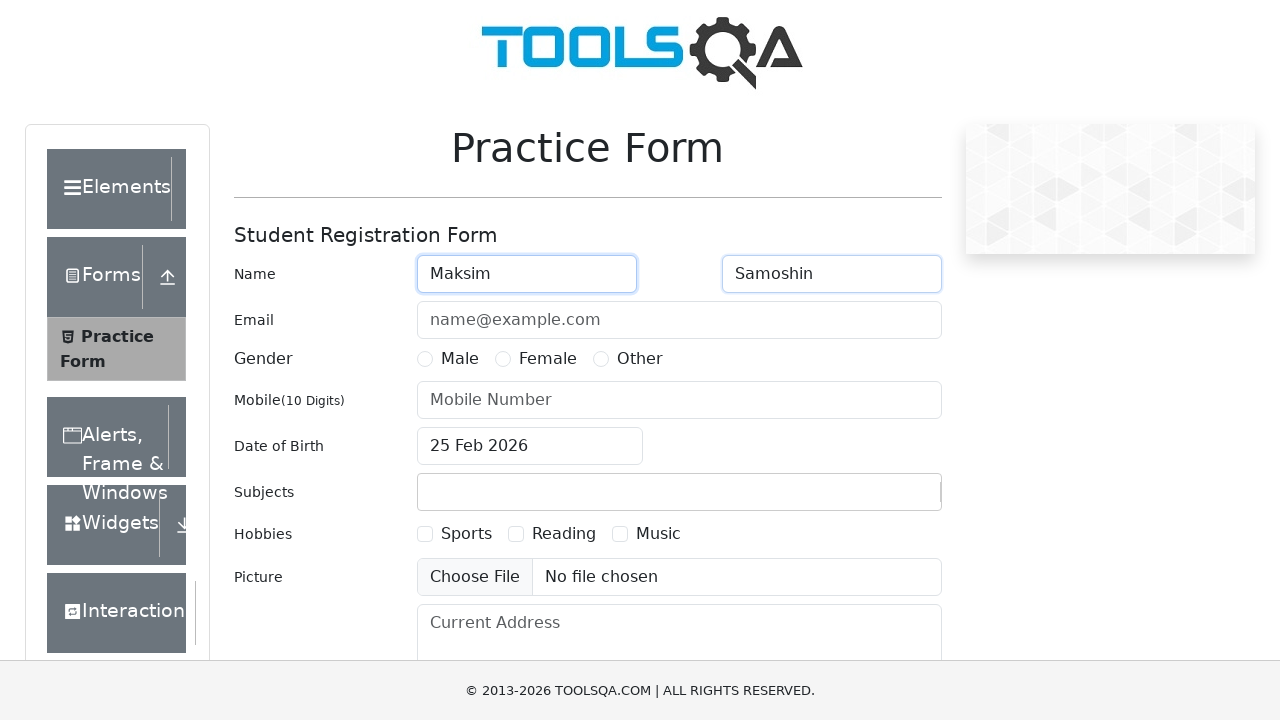

Filled email field with 'boss.samoshin@mail.ru' on #userEmail
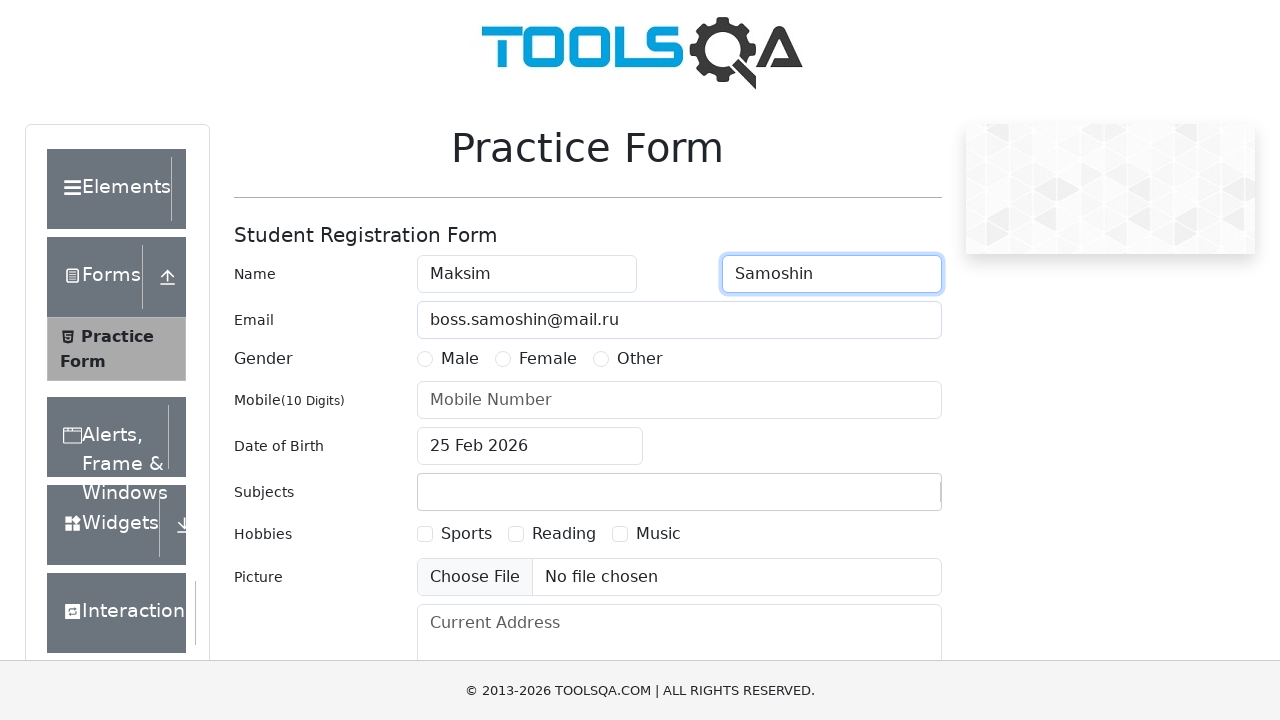

Selected gender radio button at (460, 359) on label[for="gender-radio-1"]
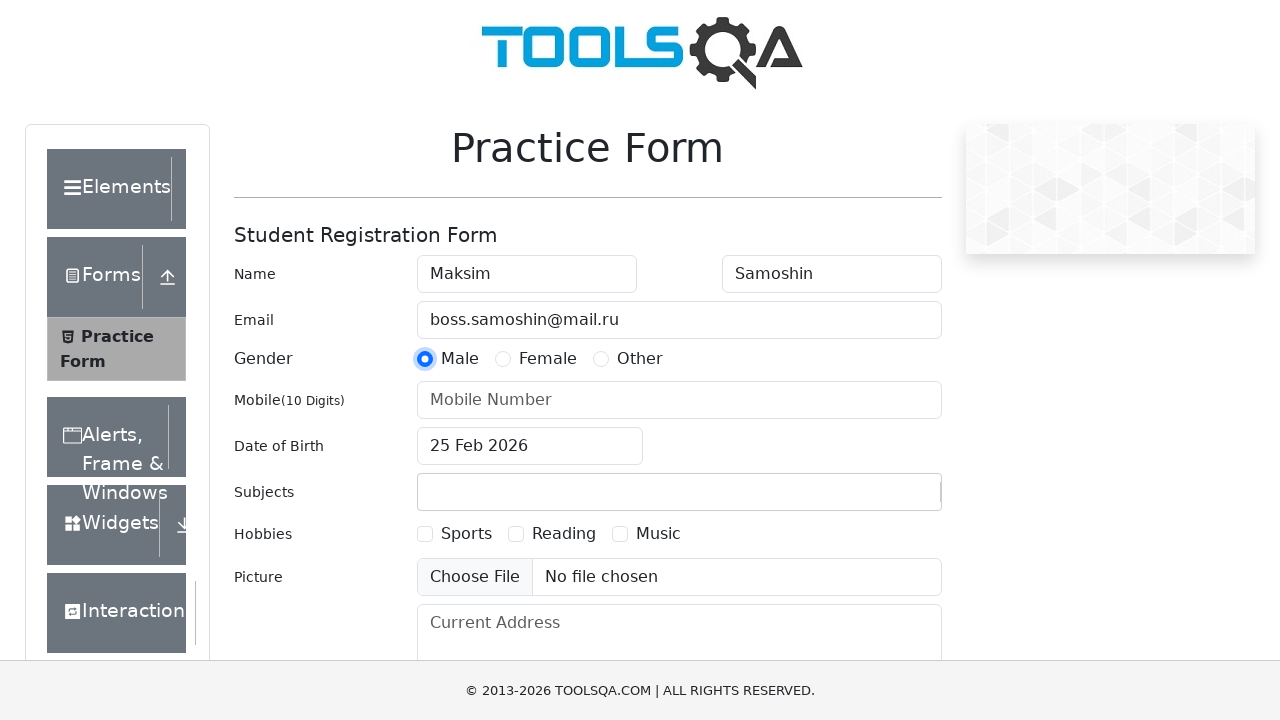

Filled phone number field with '9819740196' on #userNumber
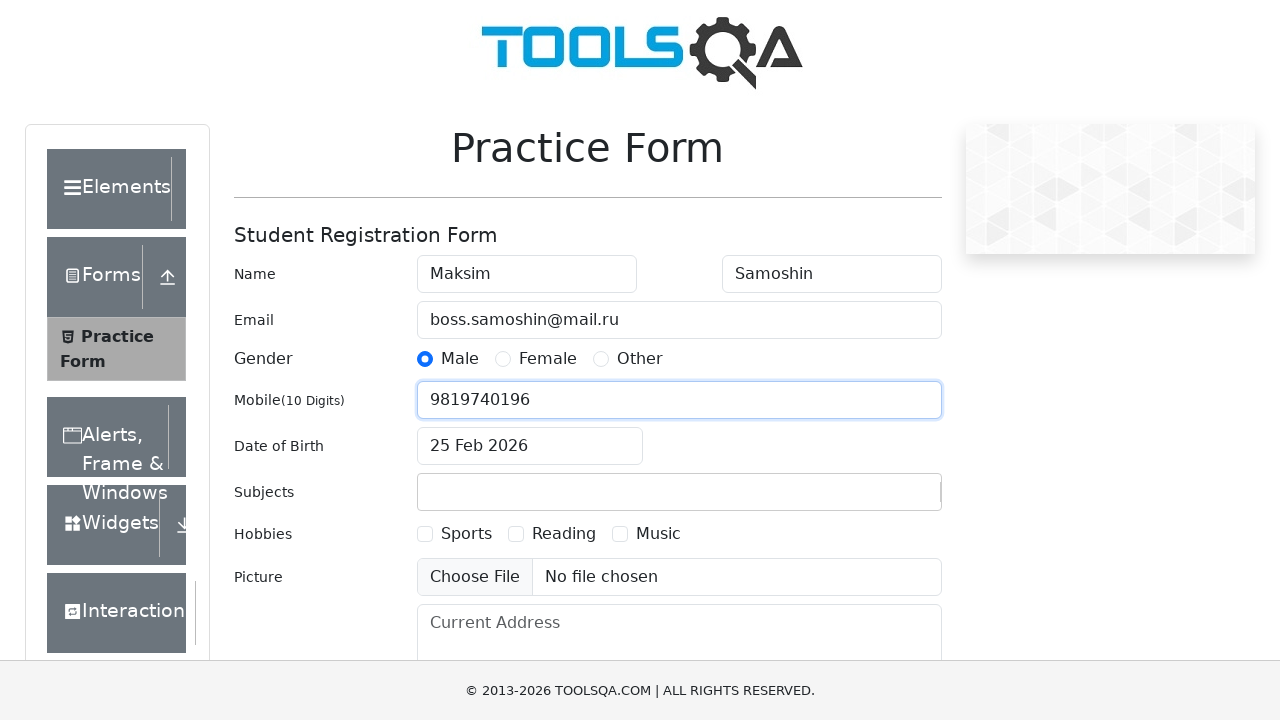

Clicked date of birth input field at (530, 446) on #dateOfBirthInput
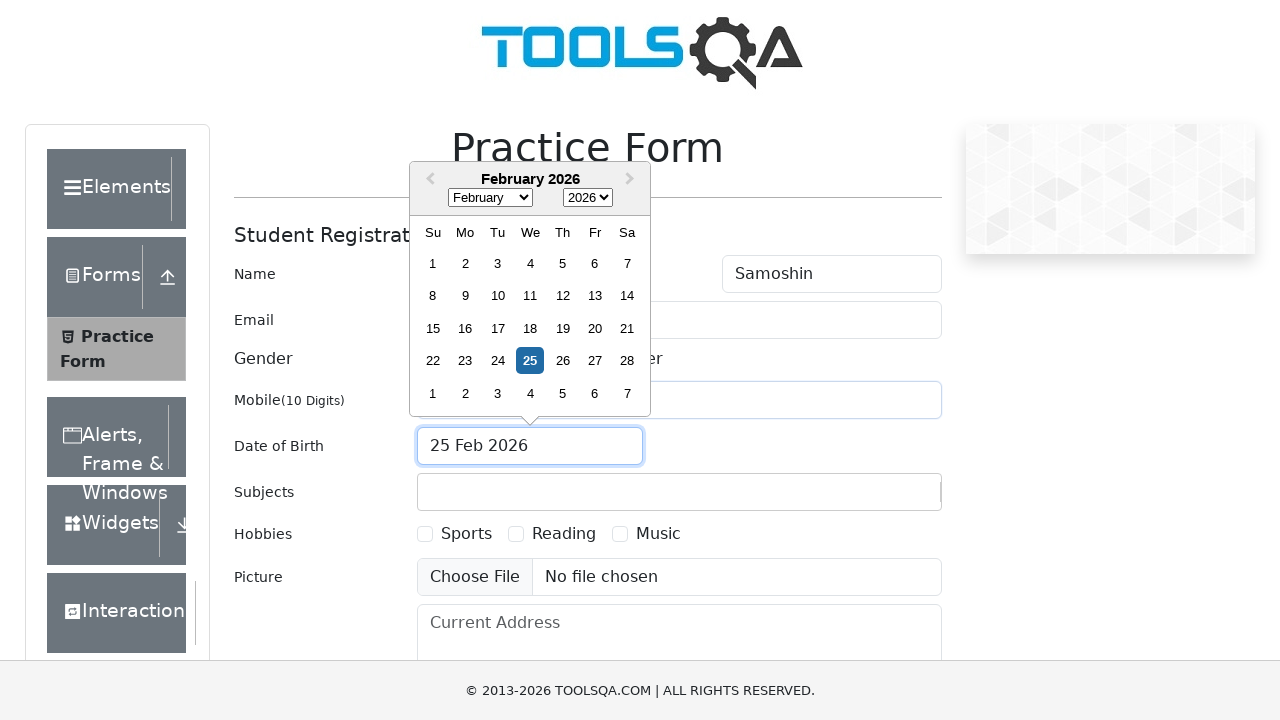

Selected month 7 (August) from date picker on .react-datepicker__month-select
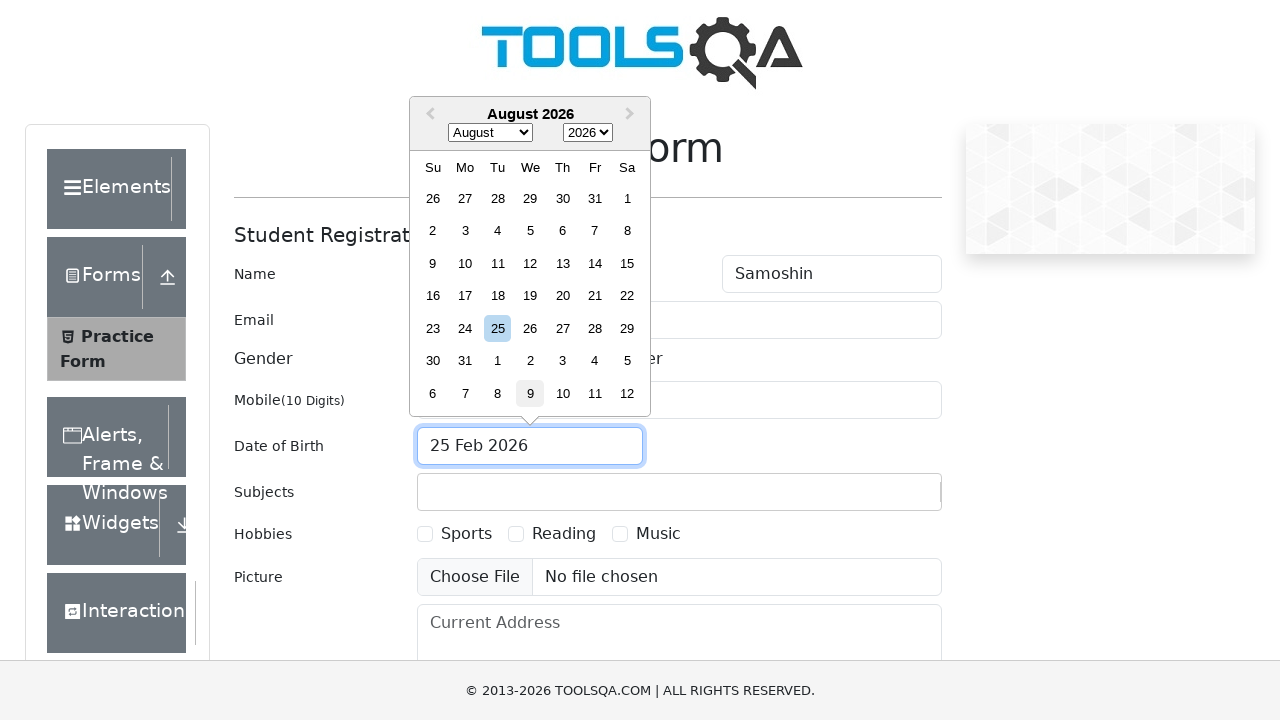

Selected year 1997 from date picker on .react-datepicker__year-select
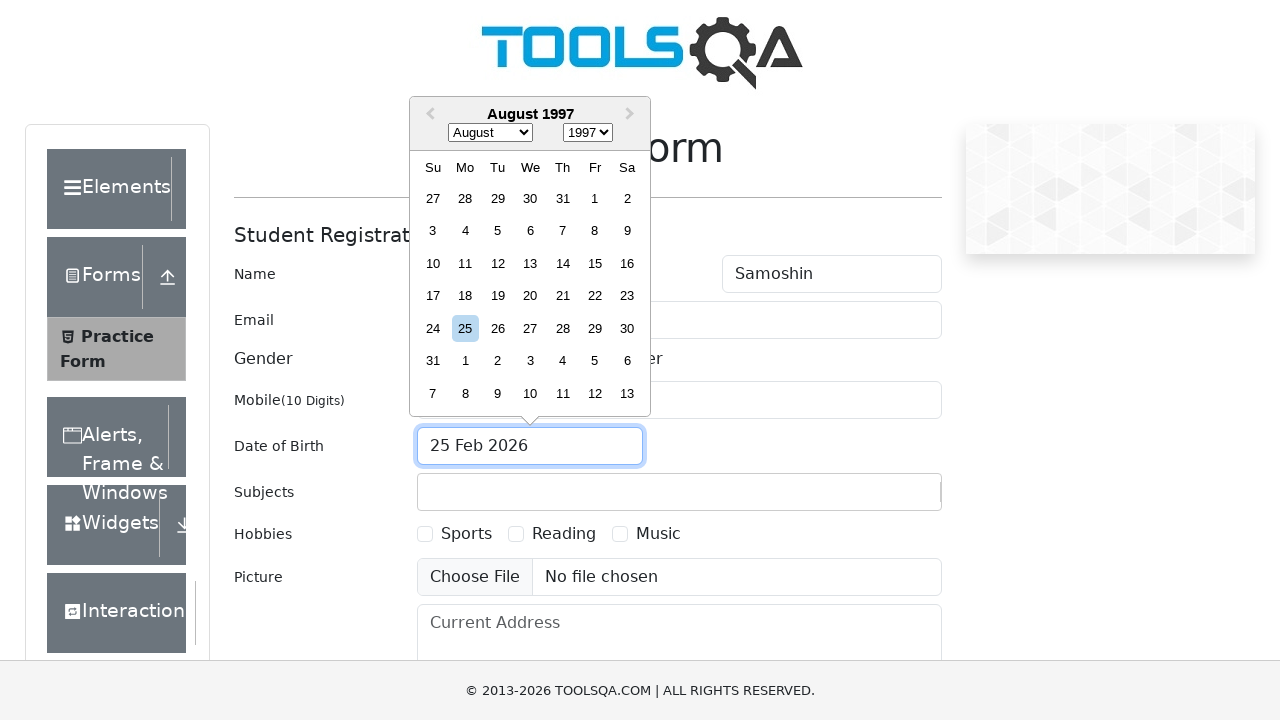

Selected day 6 from date picker at (530, 231) on .react-datepicker__day--006
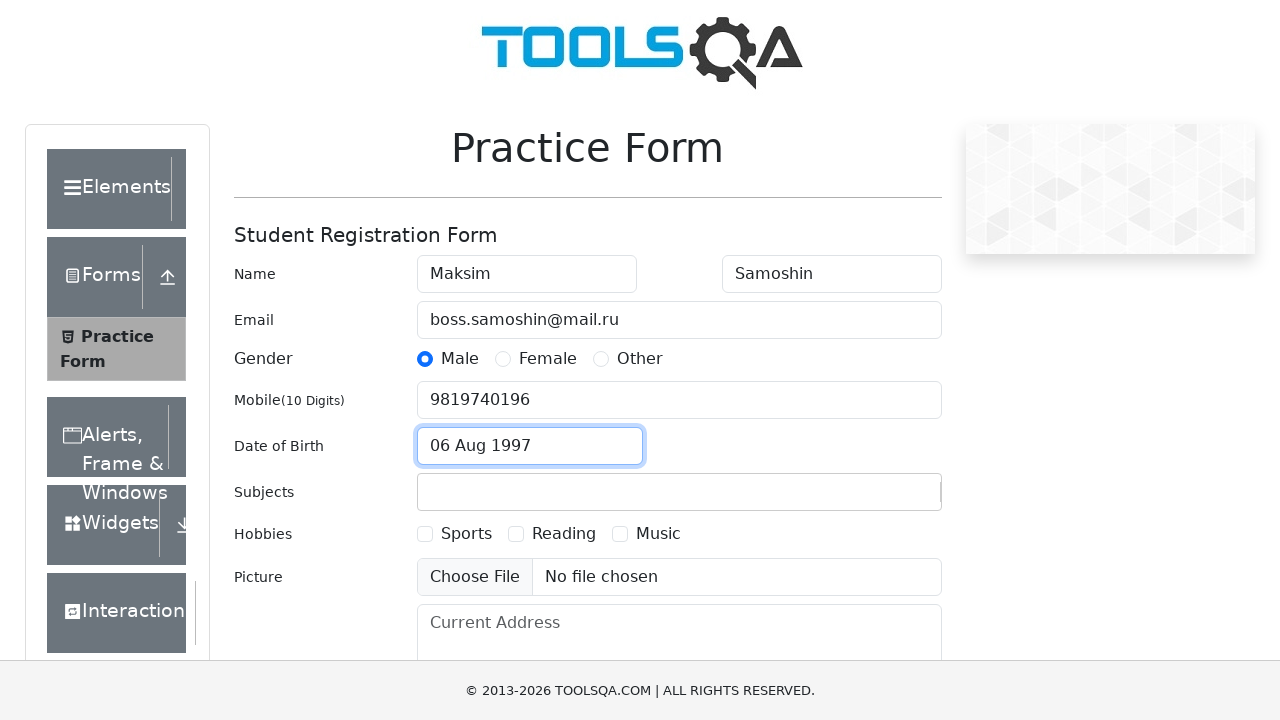

Filled subjects input with 'Computer Science' on #subjectsInput
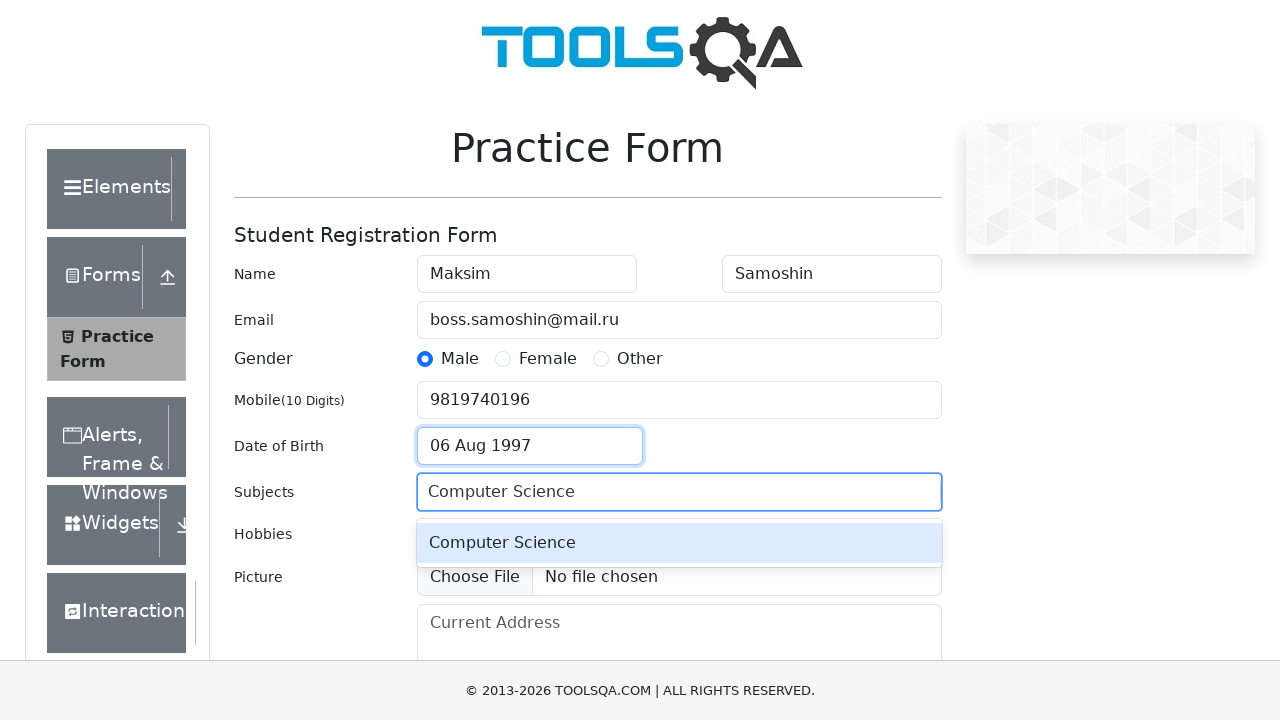

Pressed Enter to confirm subject selection on #subjectsInput
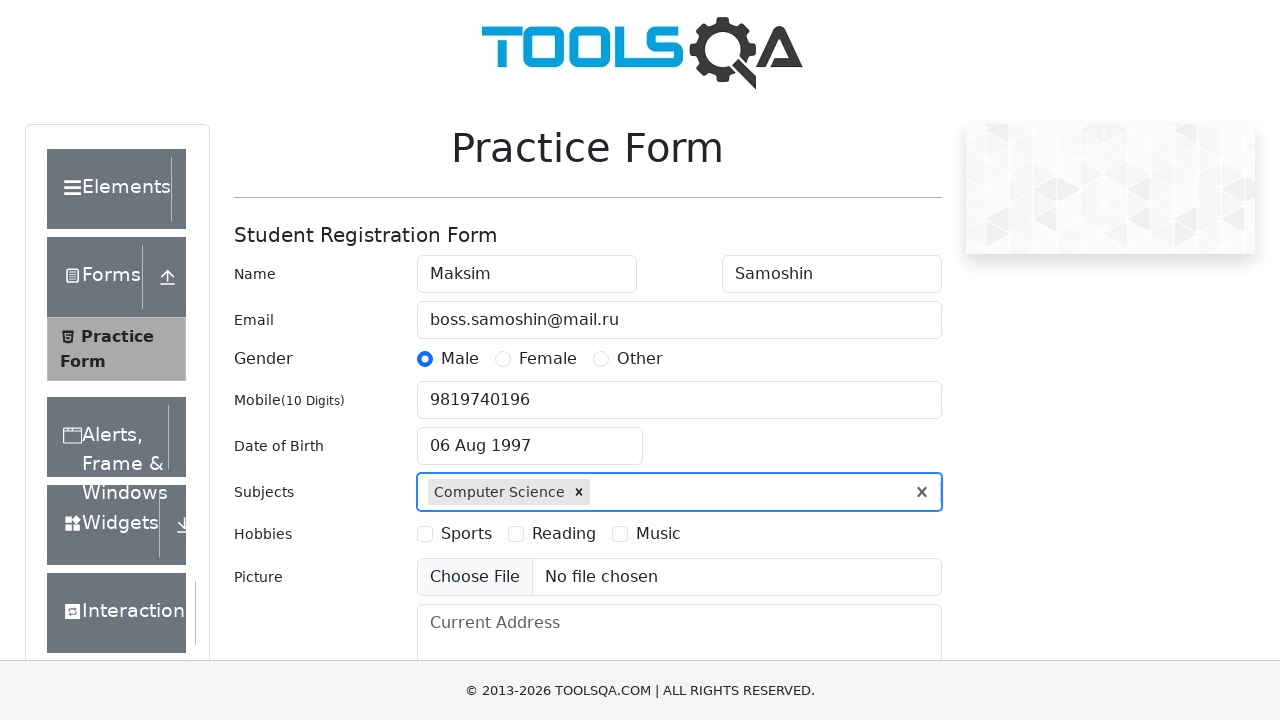

Selected hobbies checkbox at (658, 534) on label[for="hobbies-checkbox-3"]
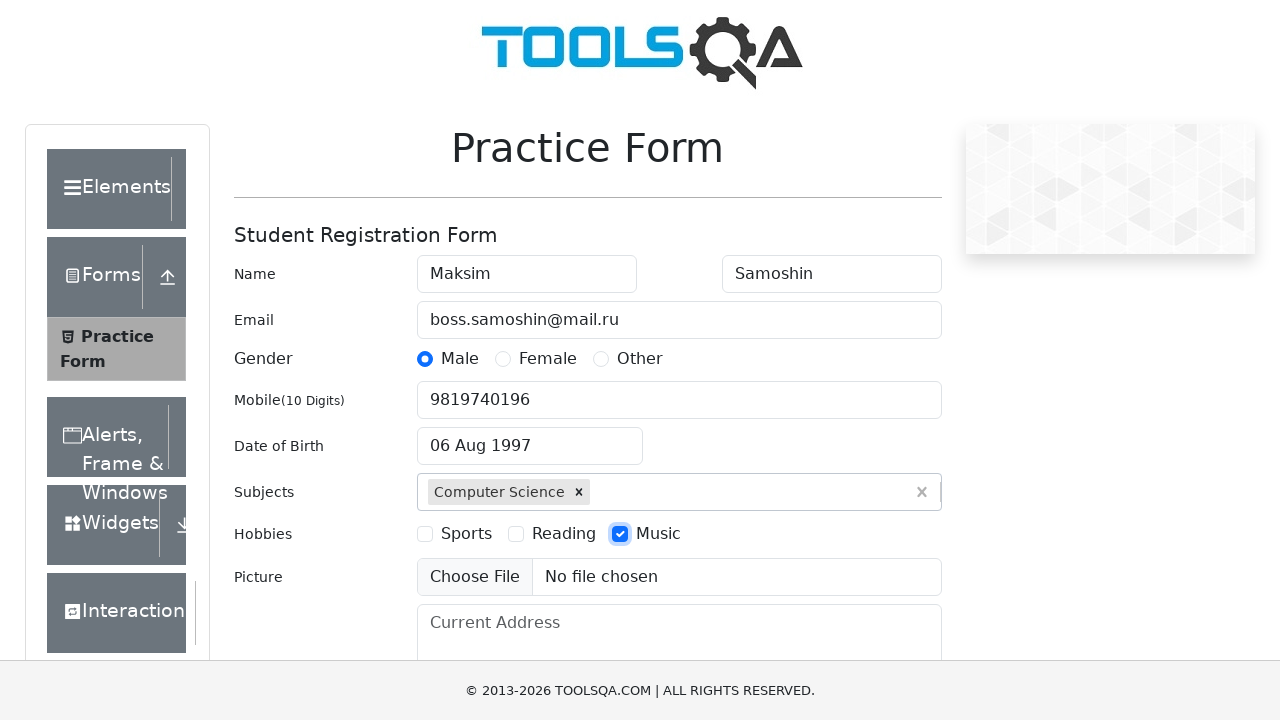

Filled current address field with 'Stachek 75' on #currentAddress
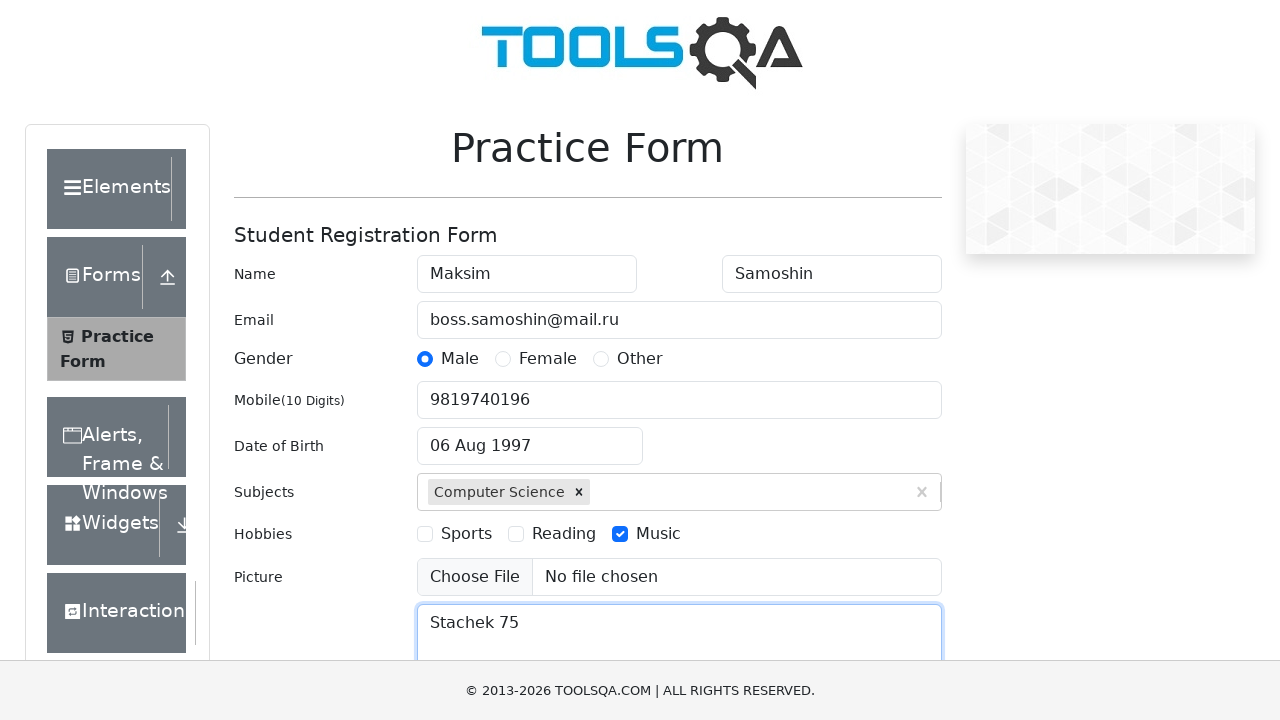

Clicked state dropdown at (527, 437) on #state
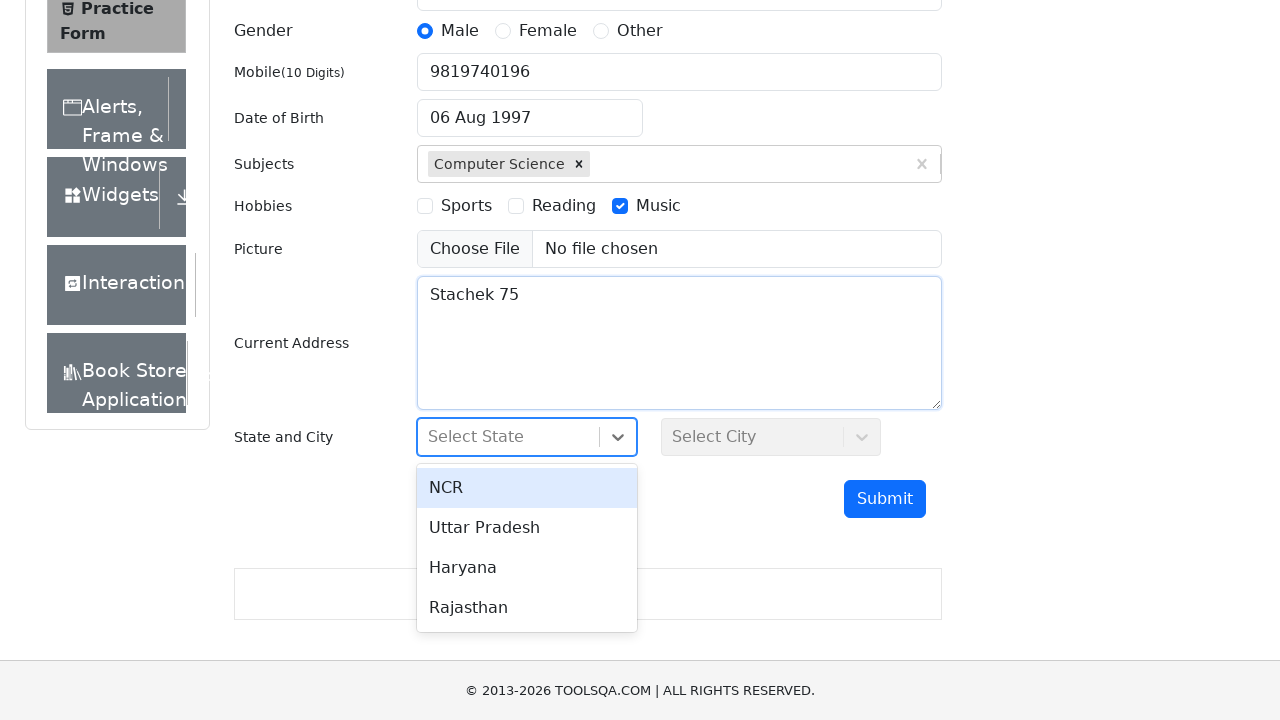

Selected first state option at (527, 488) on #react-select-3-option-0
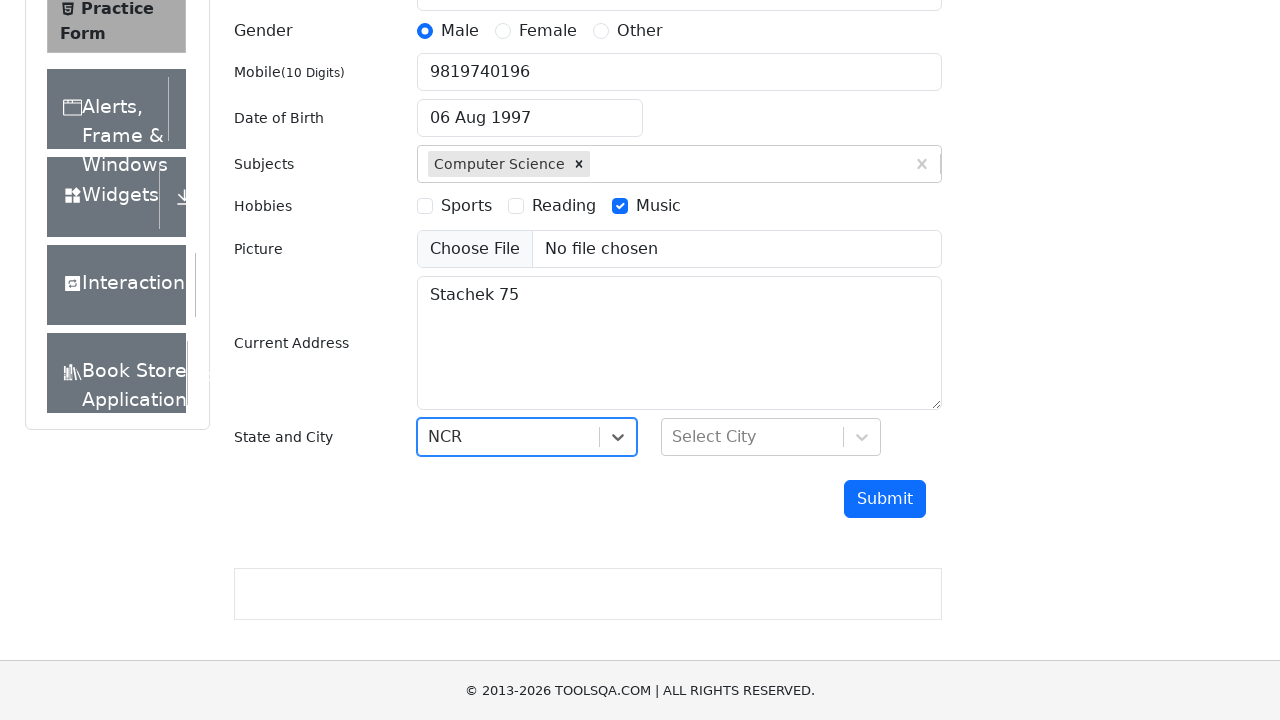

Clicked city dropdown at (771, 437) on #city
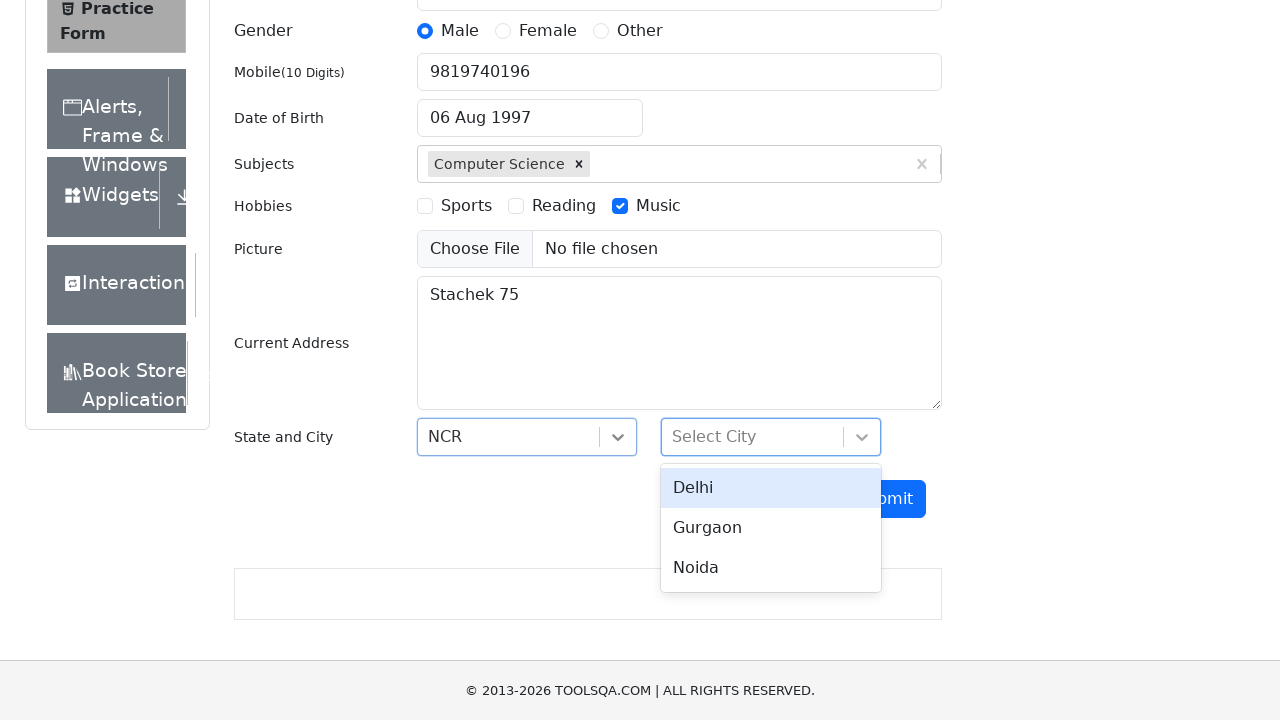

Selected first city option at (771, 488) on #react-select-4-option-0
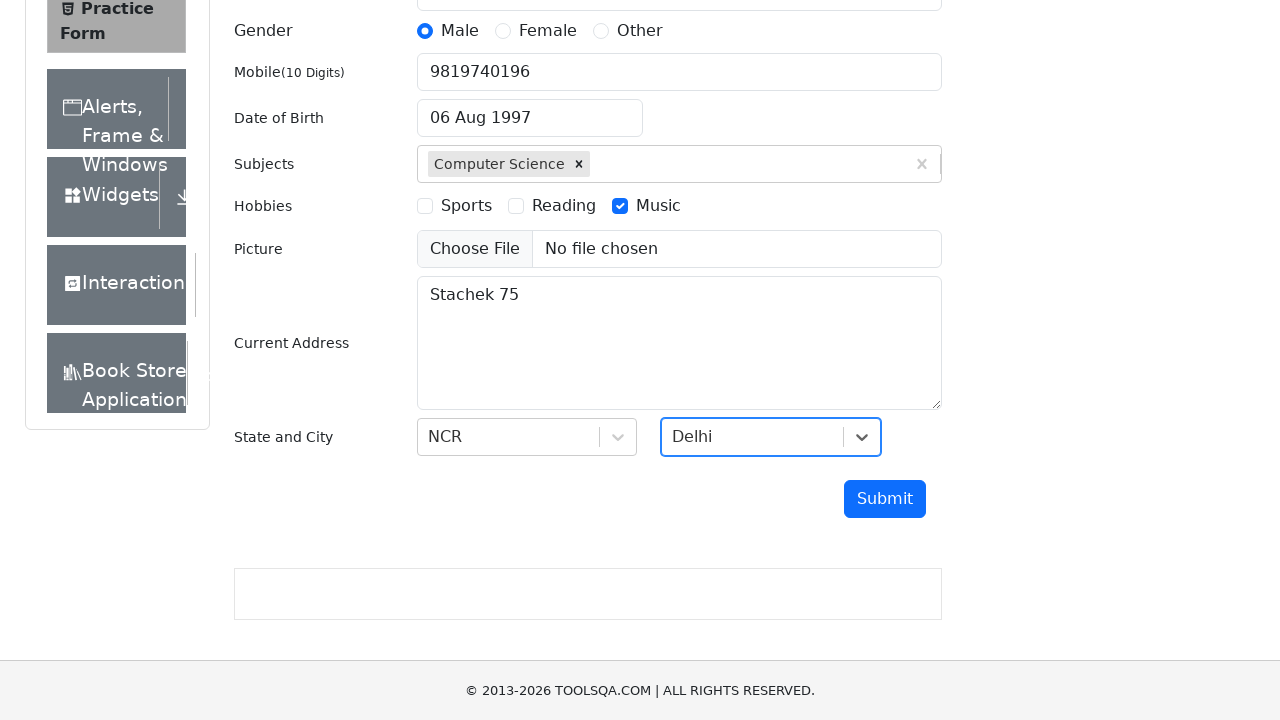

Clicked submit button to submit the form at (885, 499) on #submit
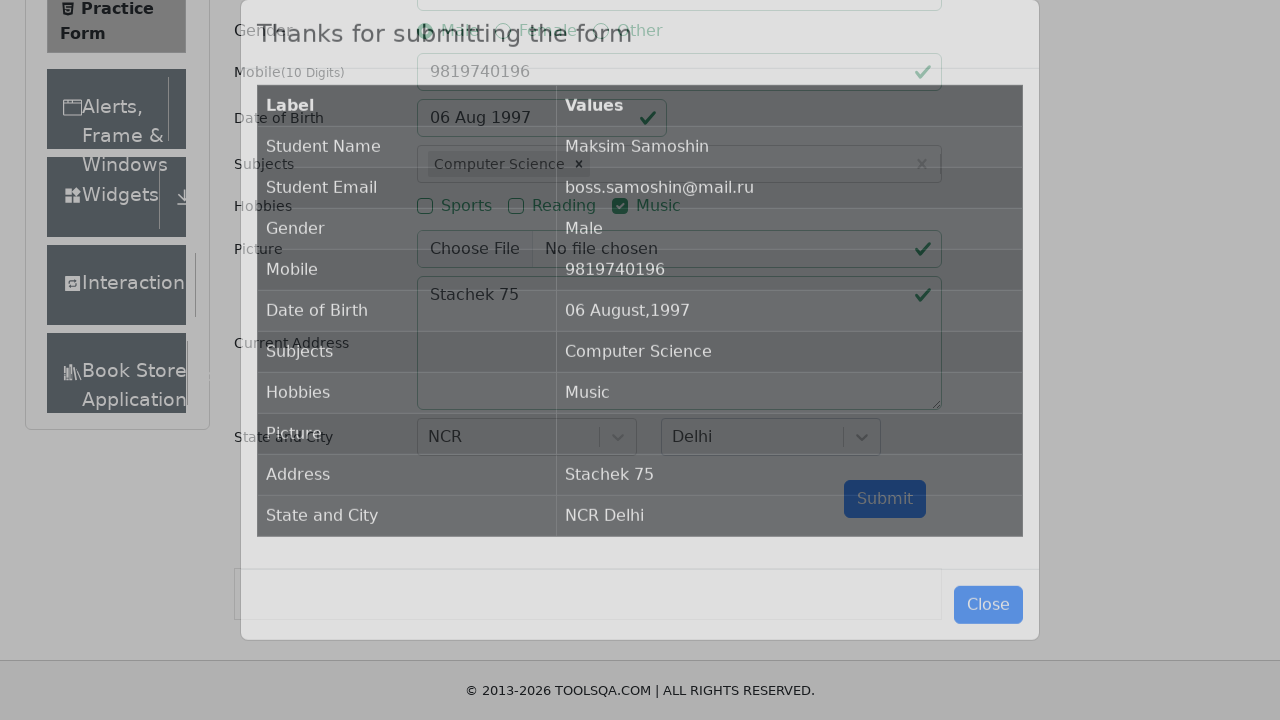

Waited for form submission results to appear
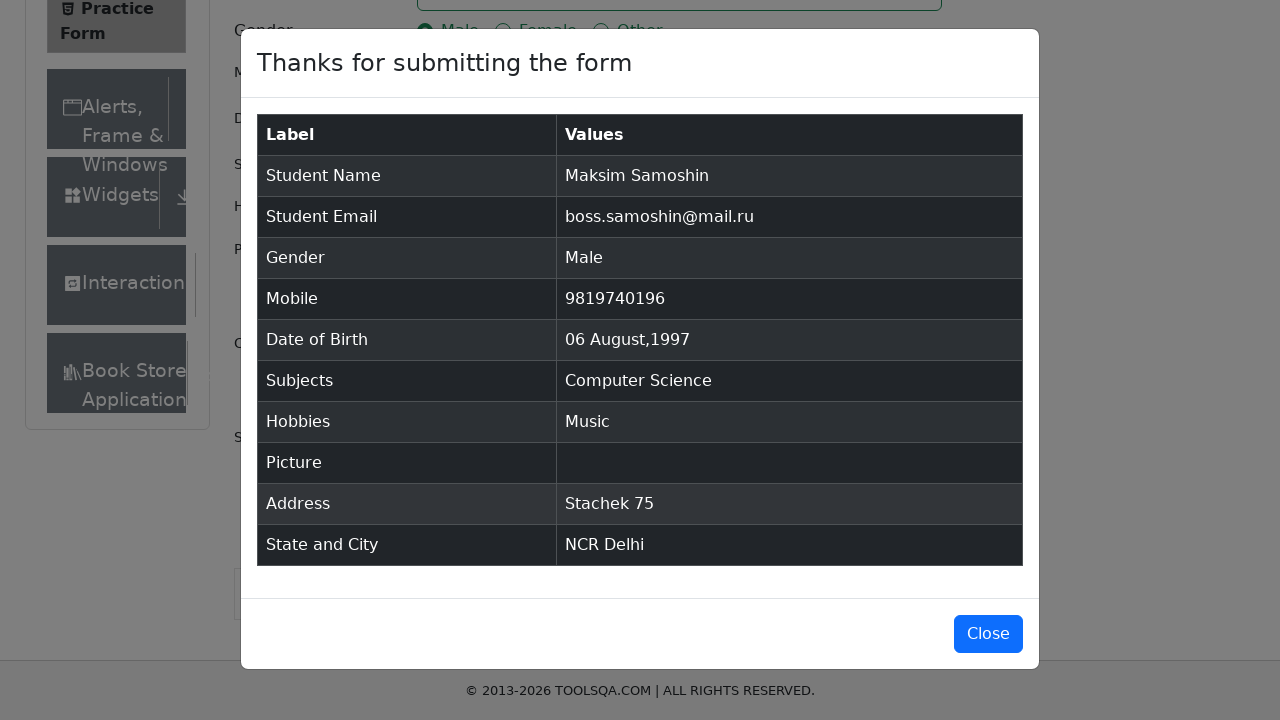

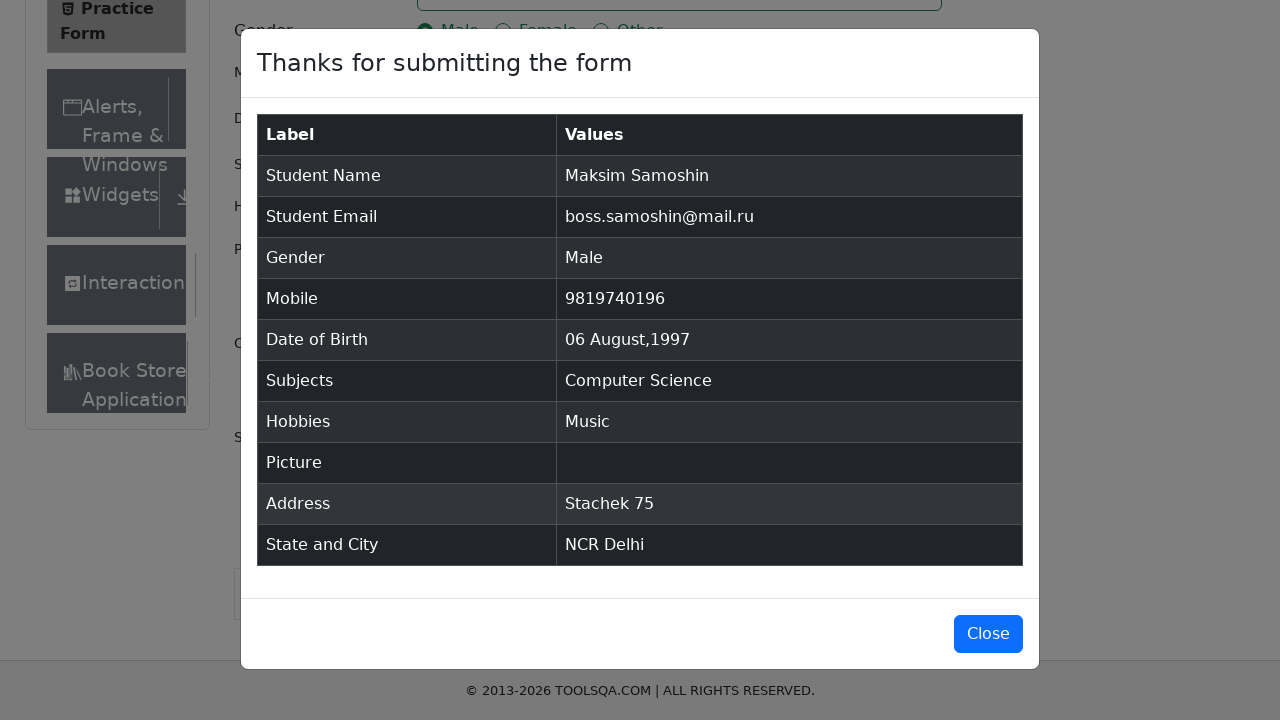